Tests checkbox functionality by checking all three checkboxes and then unchecking them one by one on an automation practice page.

Starting URL: https://rahulshettyacademy.com/AutomationPractice/

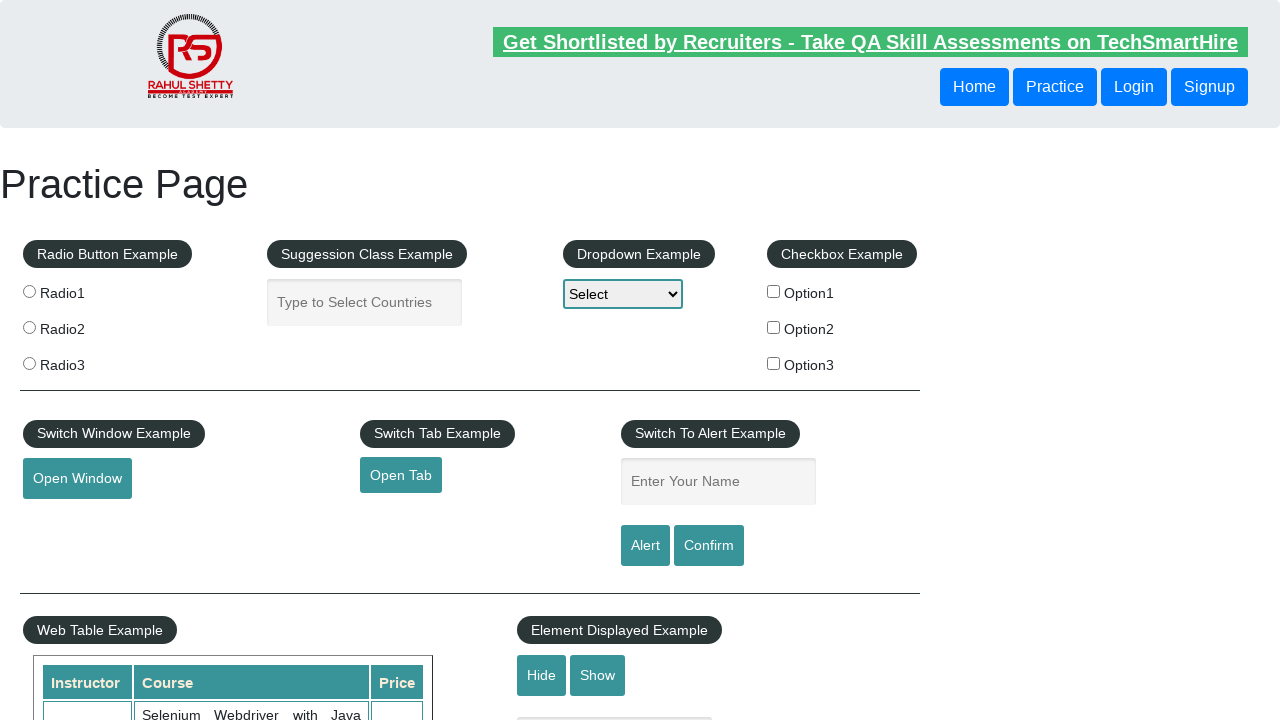

Checked checkbox #checkBoxOption1 at (774, 291) on #checkBoxOption1
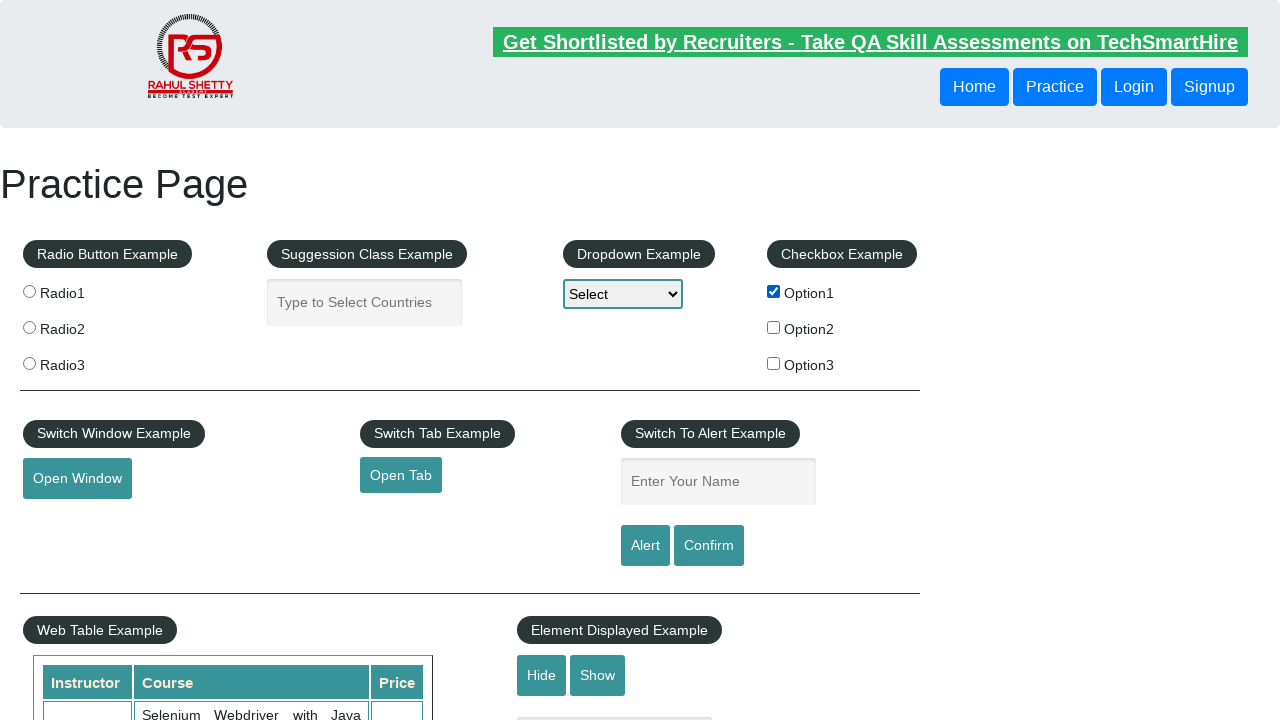

Checked checkbox #checkBoxOption2 at (774, 327) on #checkBoxOption2
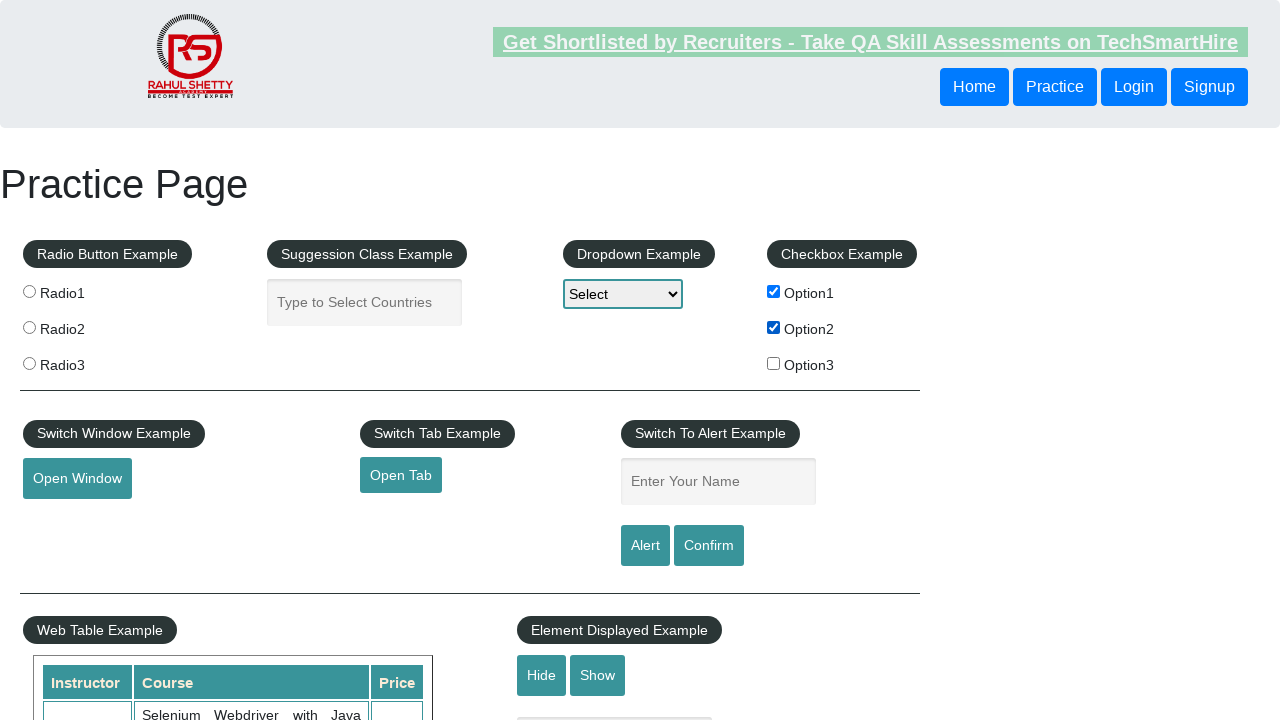

Checked checkbox #checkBoxOption3 at (774, 363) on #checkBoxOption3
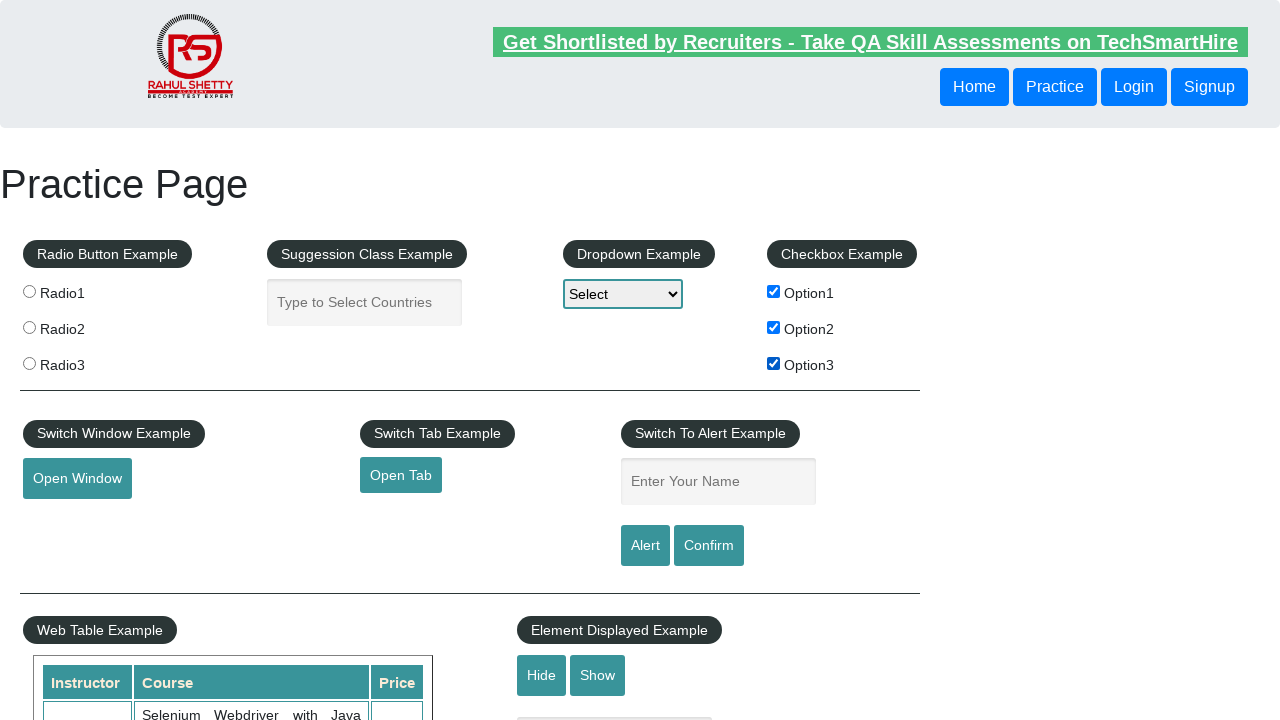

Unchecked checkbox #checkBoxOption1 at (774, 291) on #checkBoxOption1
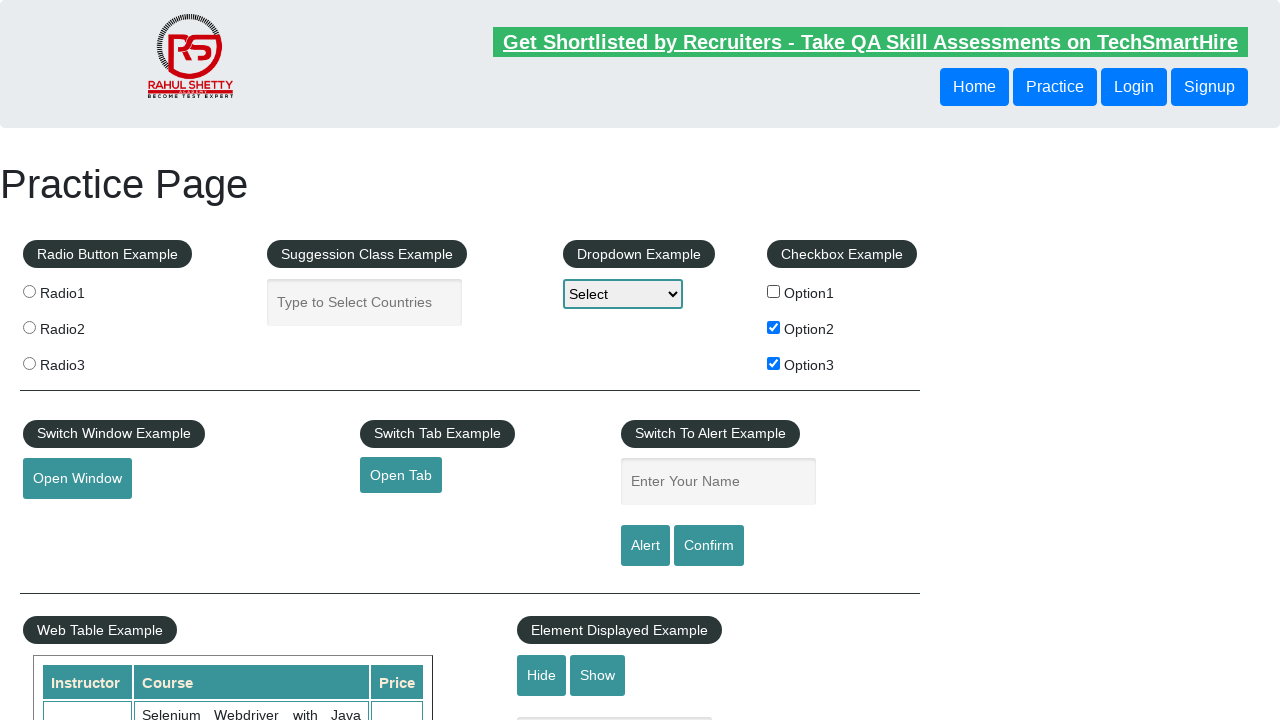

Unchecked checkbox #checkBoxOption2 at (774, 327) on #checkBoxOption2
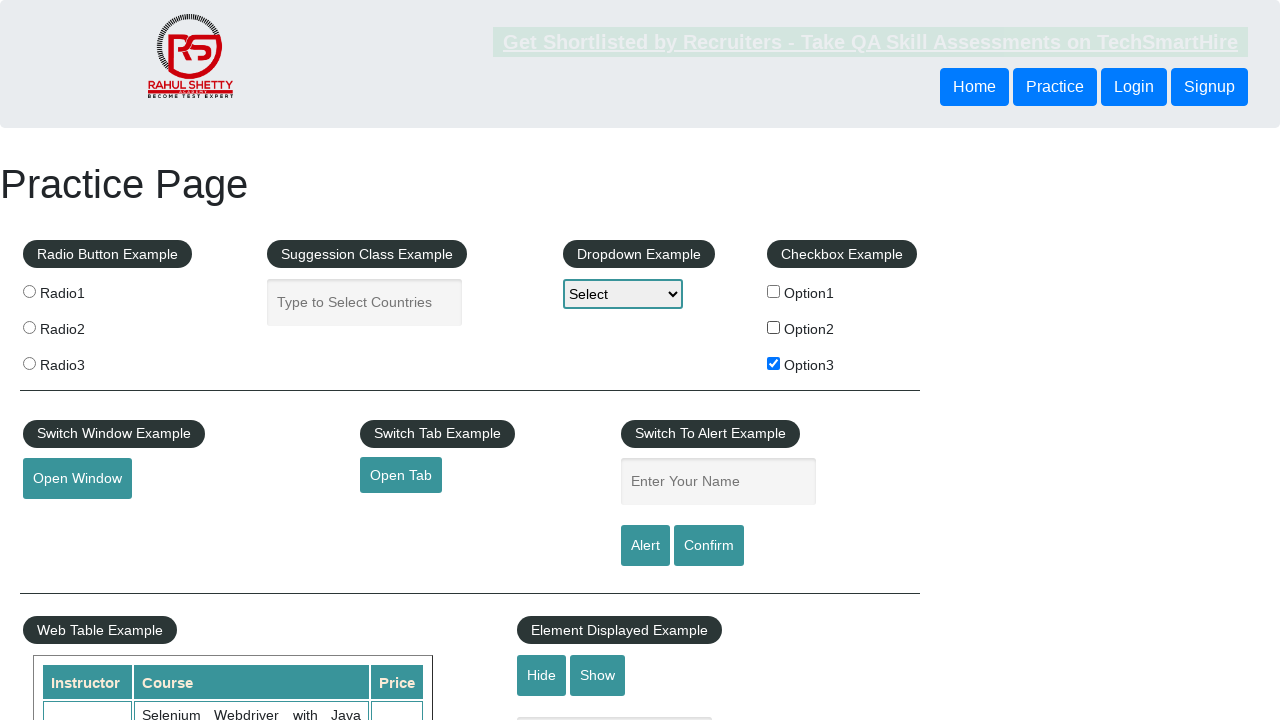

Unchecked checkbox #checkBoxOption3 at (774, 363) on #checkBoxOption3
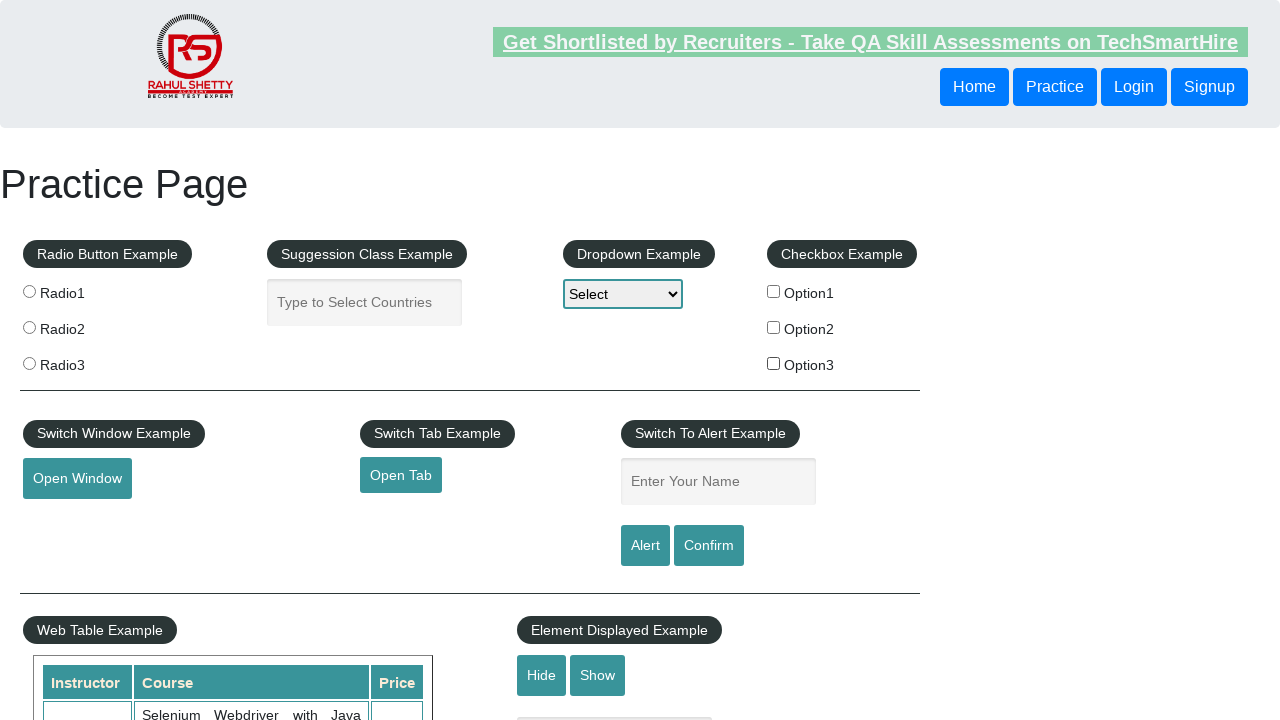

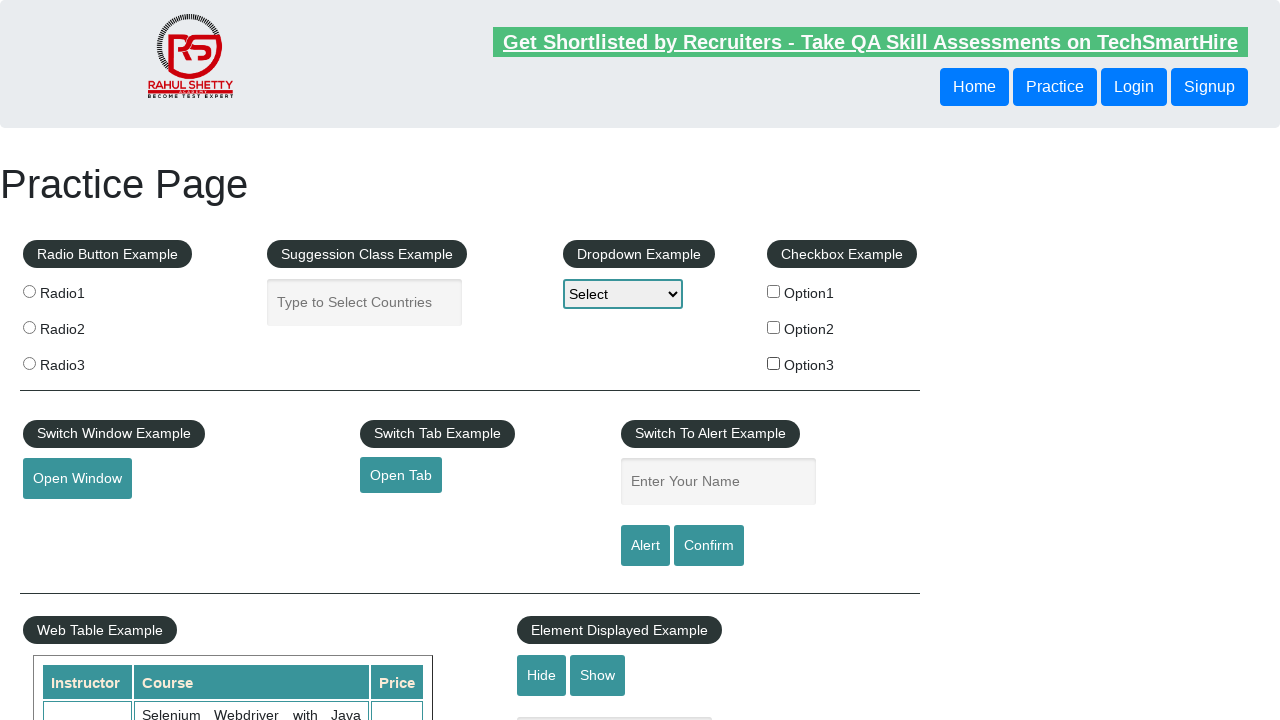